Tests checkbox interaction by toggling the state of two checkboxes on the page

Starting URL: https://the-internet.herokuapp.com/checkboxes

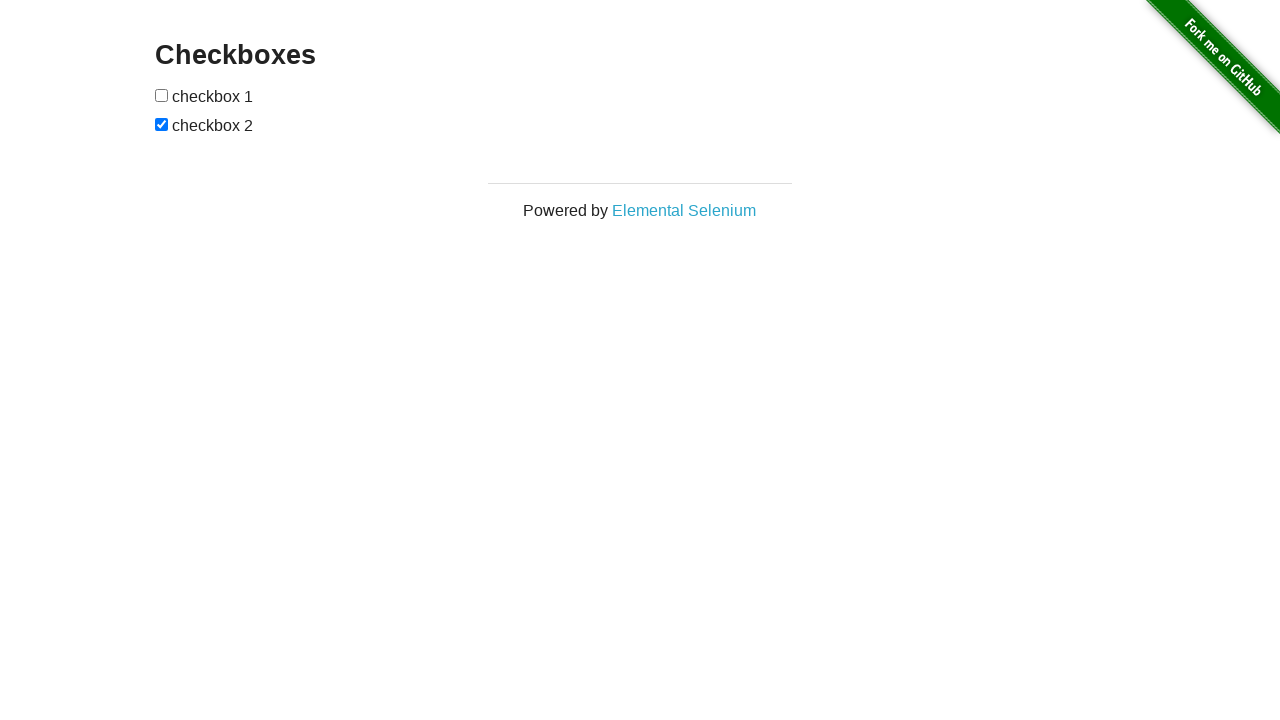

Clicked first checkbox to toggle its state at (162, 95) on input >> nth=0
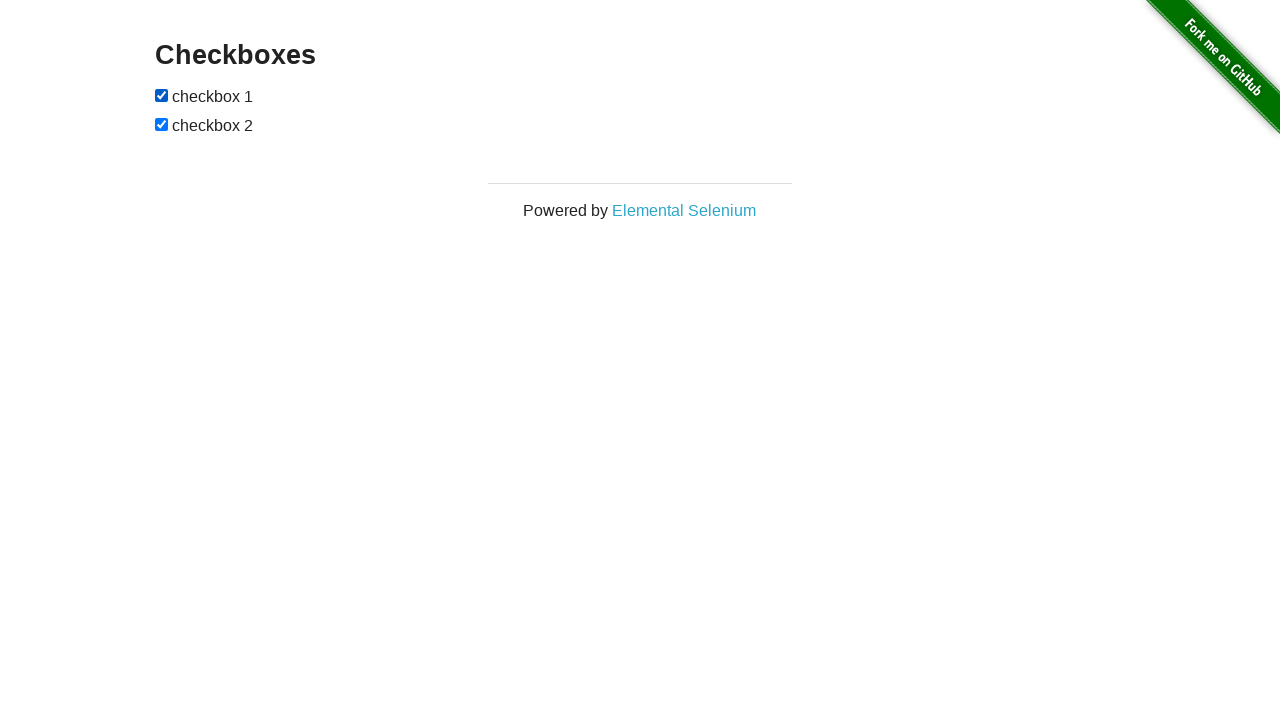

Clicked second checkbox to toggle its state at (162, 124) on input >> nth=1
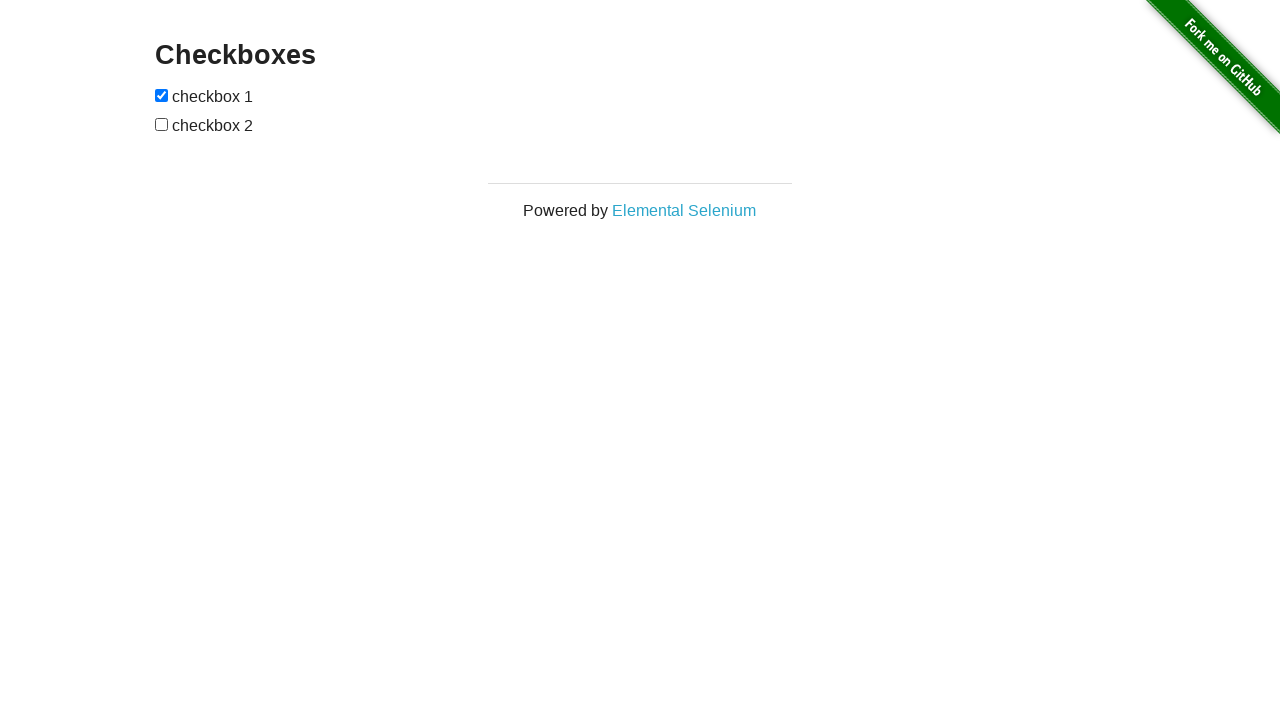

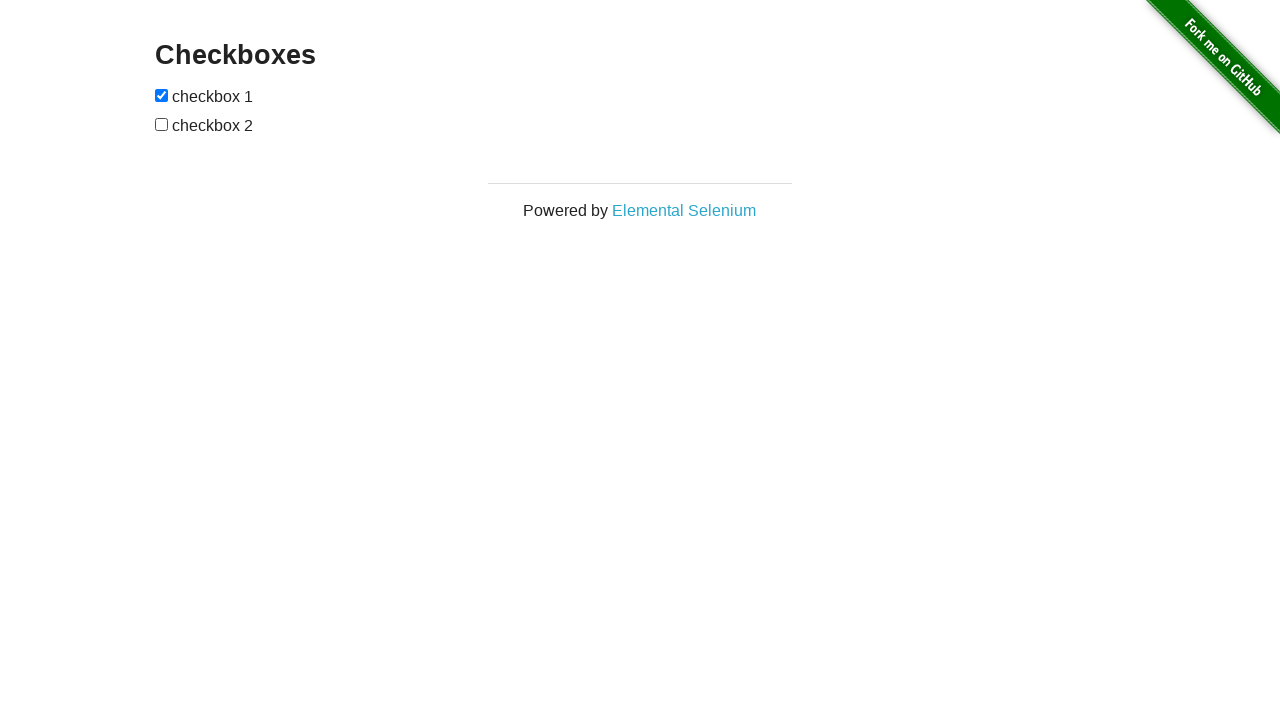